Tests marking individual items as complete by creating two items and checking them

Starting URL: https://demo.playwright.dev/todomvc

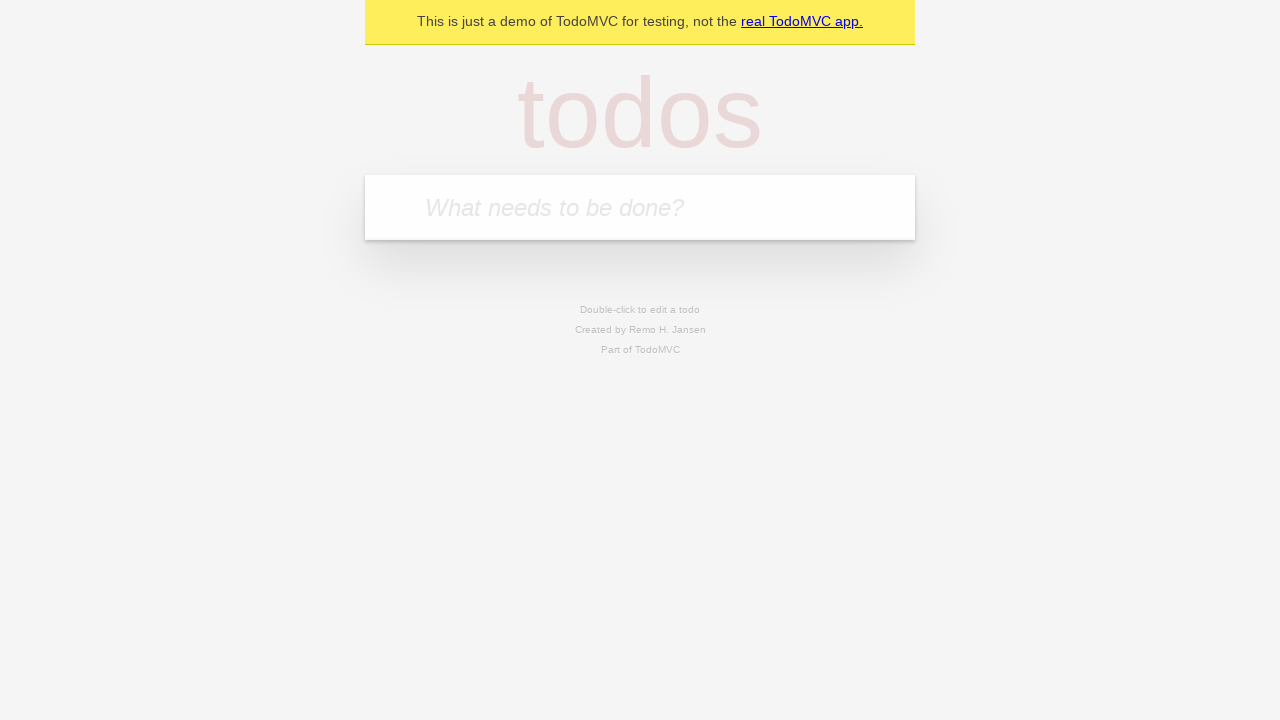

Navigated to TodoMVC demo application
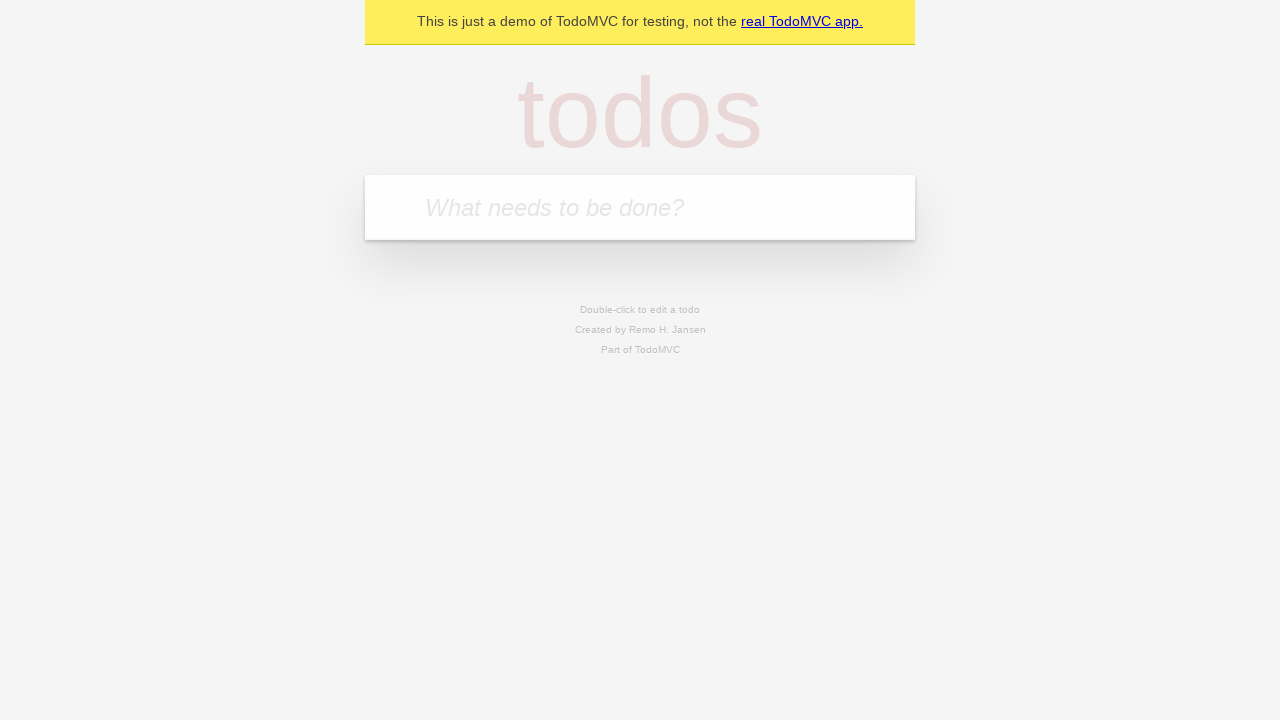

Filled first todo item 'buy some cheese' on .new-todo
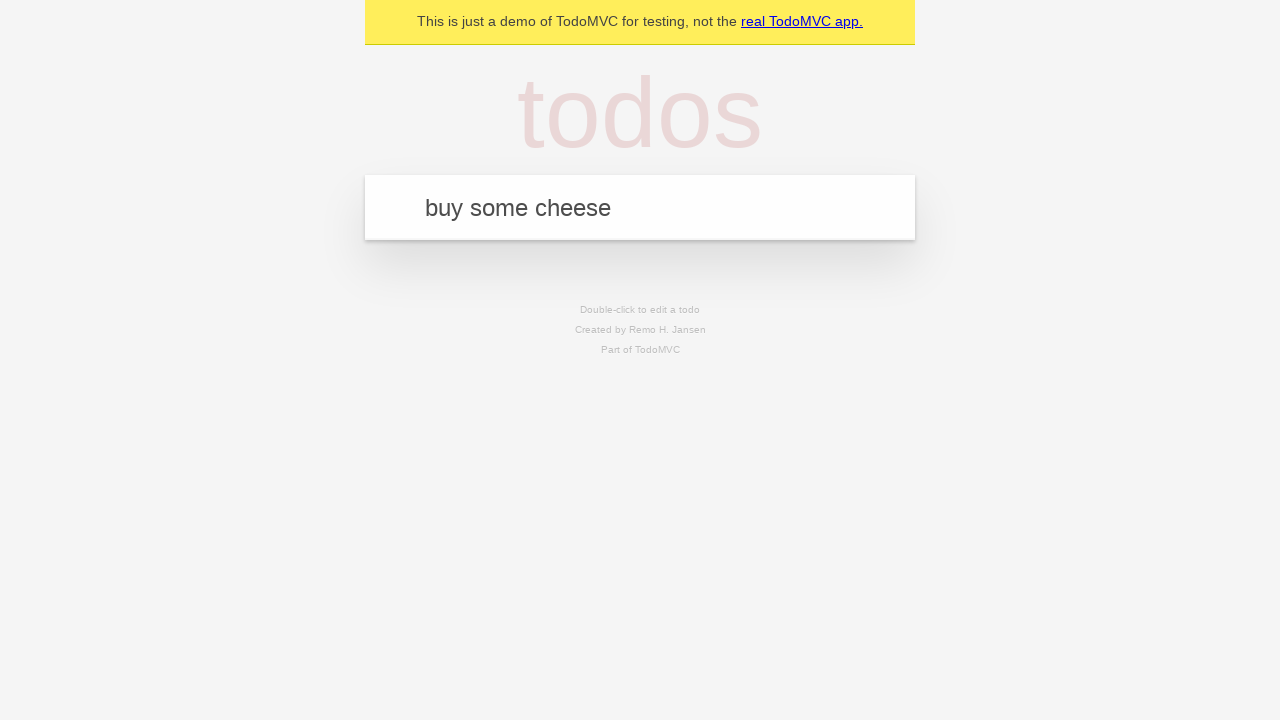

Pressed Enter to create first todo item on .new-todo
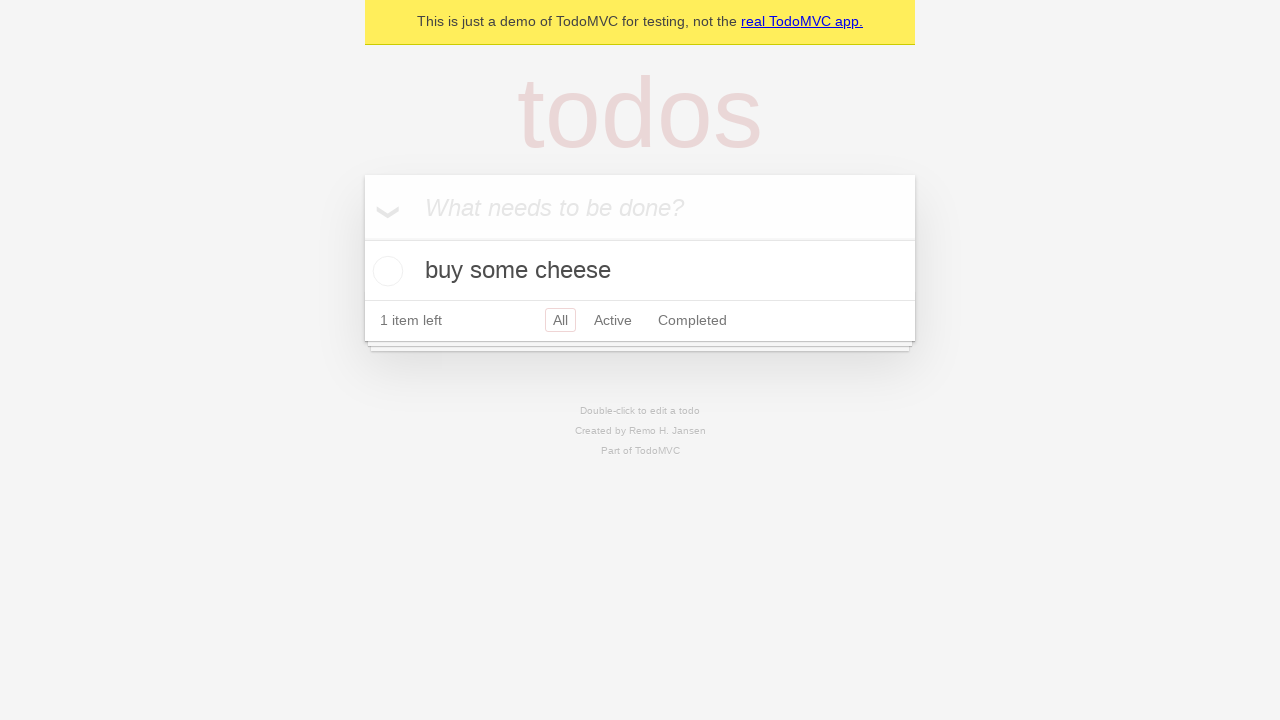

Filled second todo item 'feed the cat' on .new-todo
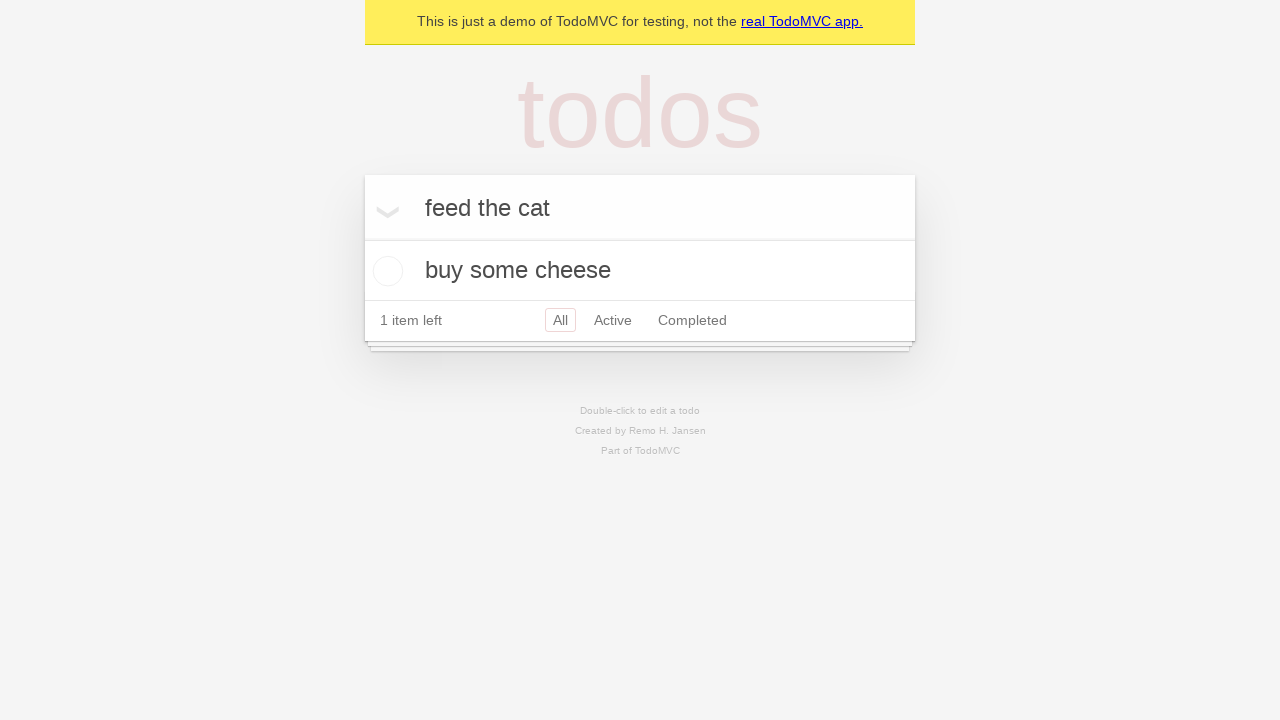

Pressed Enter to create second todo item on .new-todo
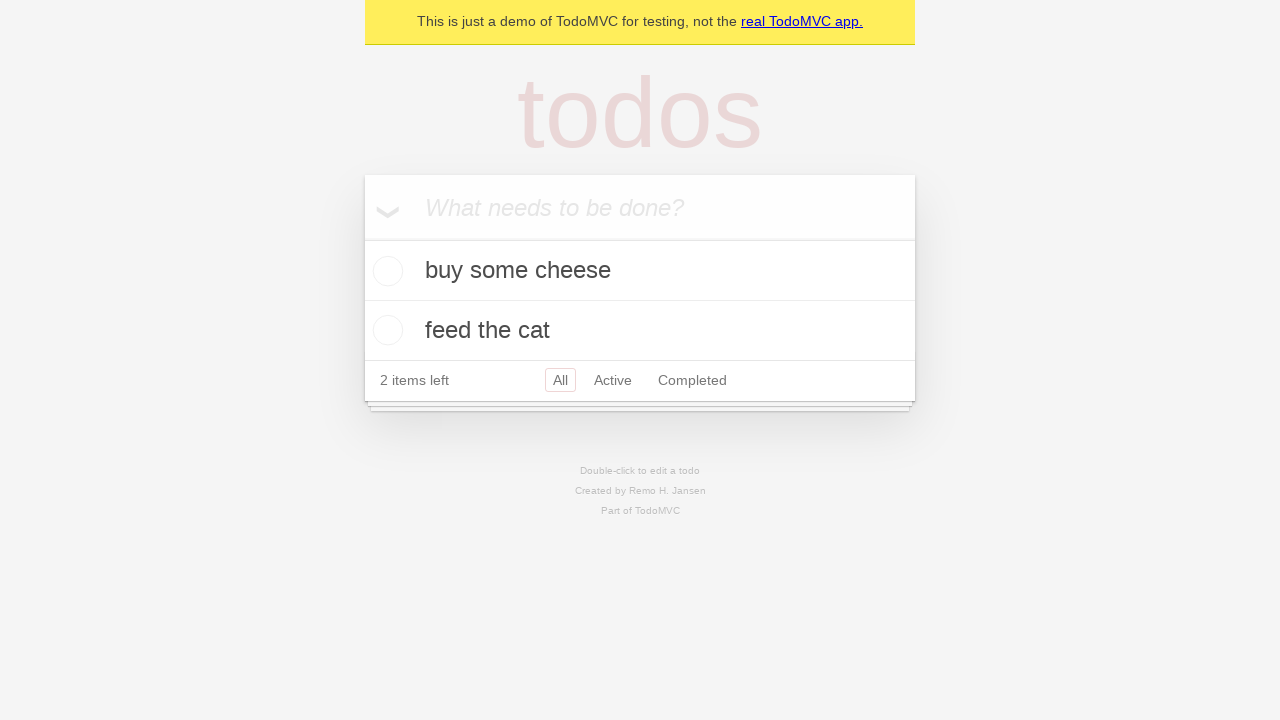

Marked first todo item as complete at (385, 271) on .todo-list li >> nth=0 >> .toggle
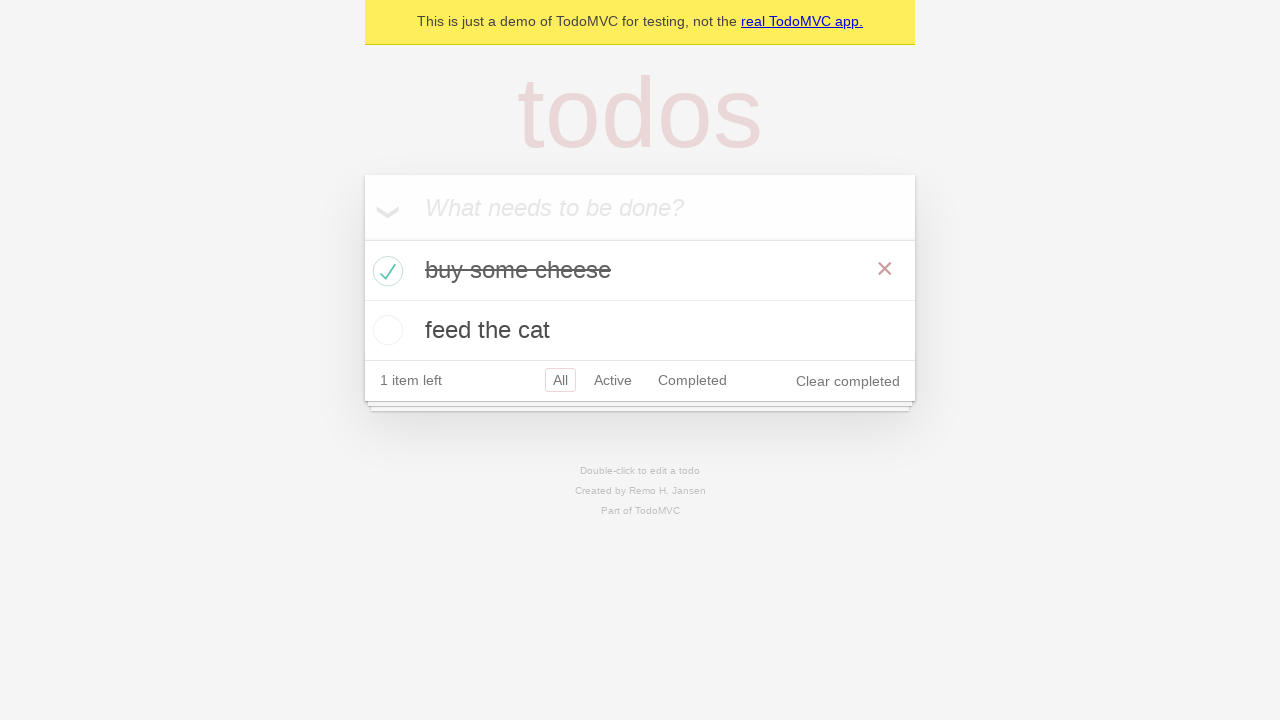

Marked second todo item as complete at (385, 330) on .todo-list li >> nth=1 >> .toggle
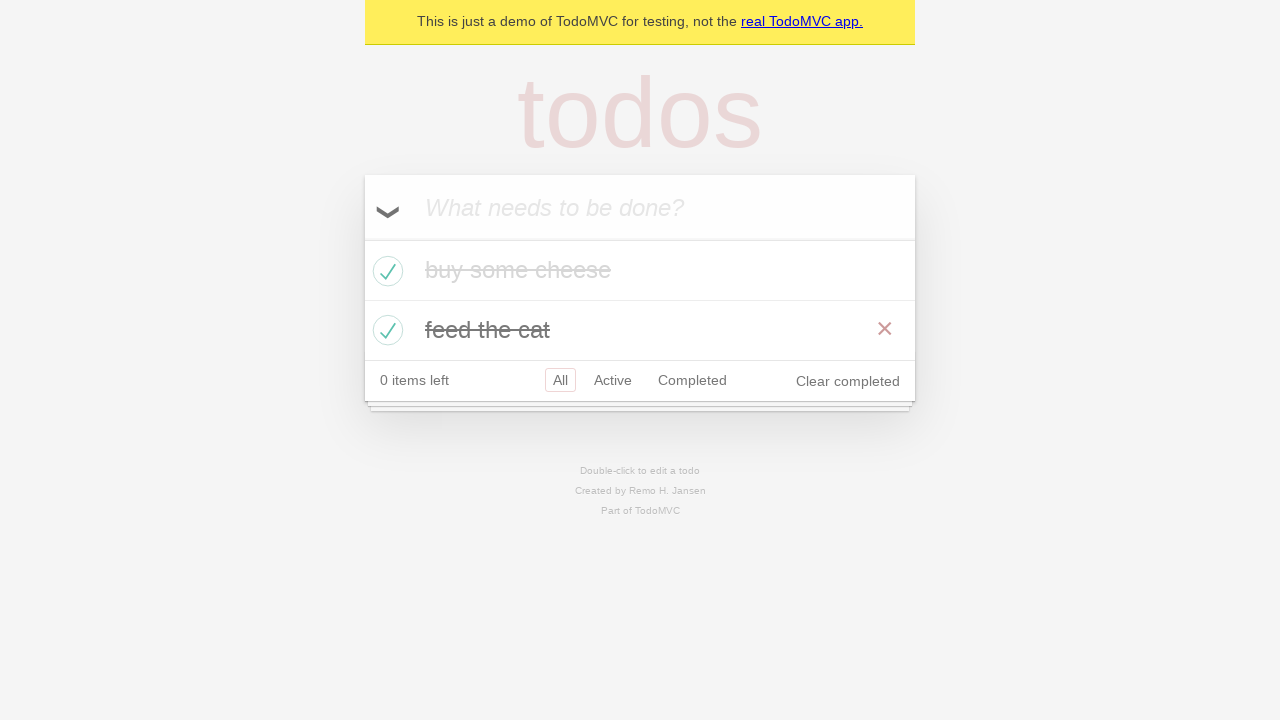

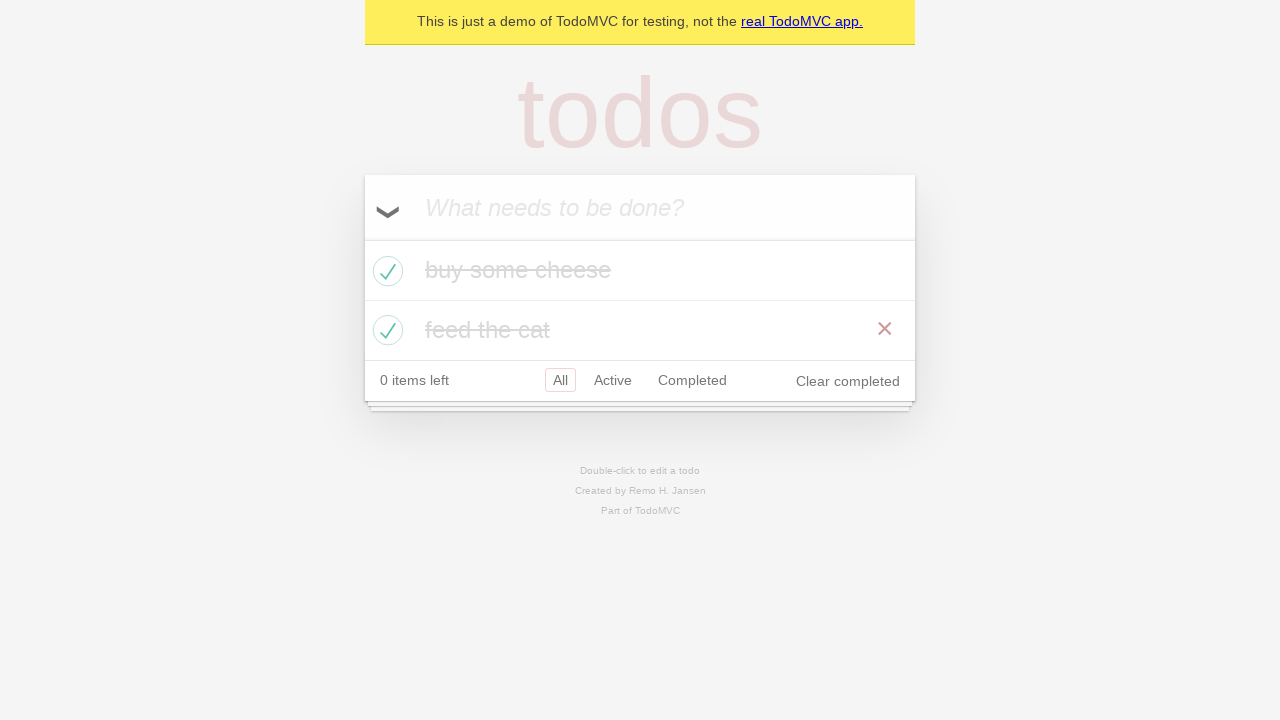